Tests that the Cloudflare Proxy Integration page loads and displays a visitorId in the pre element

Starting URL: https://experiments.martinmakarsky.com/fingerprint-pro-react-cloudflare

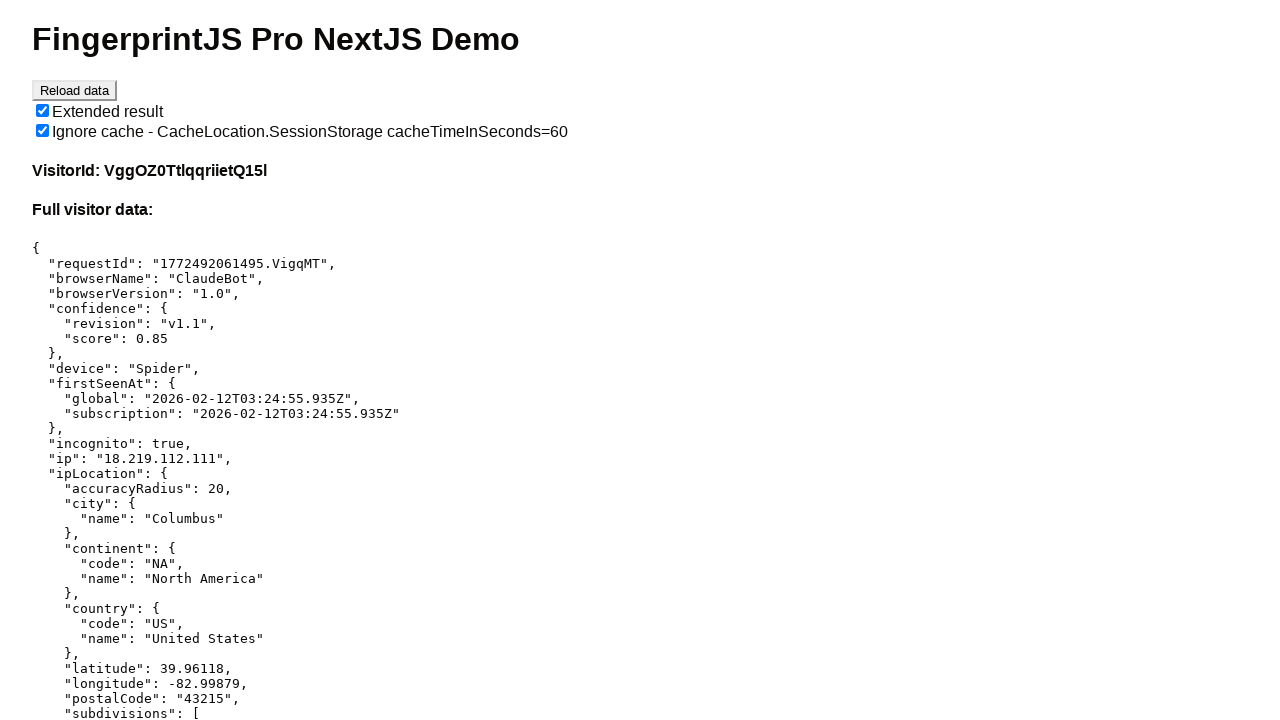

Navigated to Cloudflare Proxy Integration page
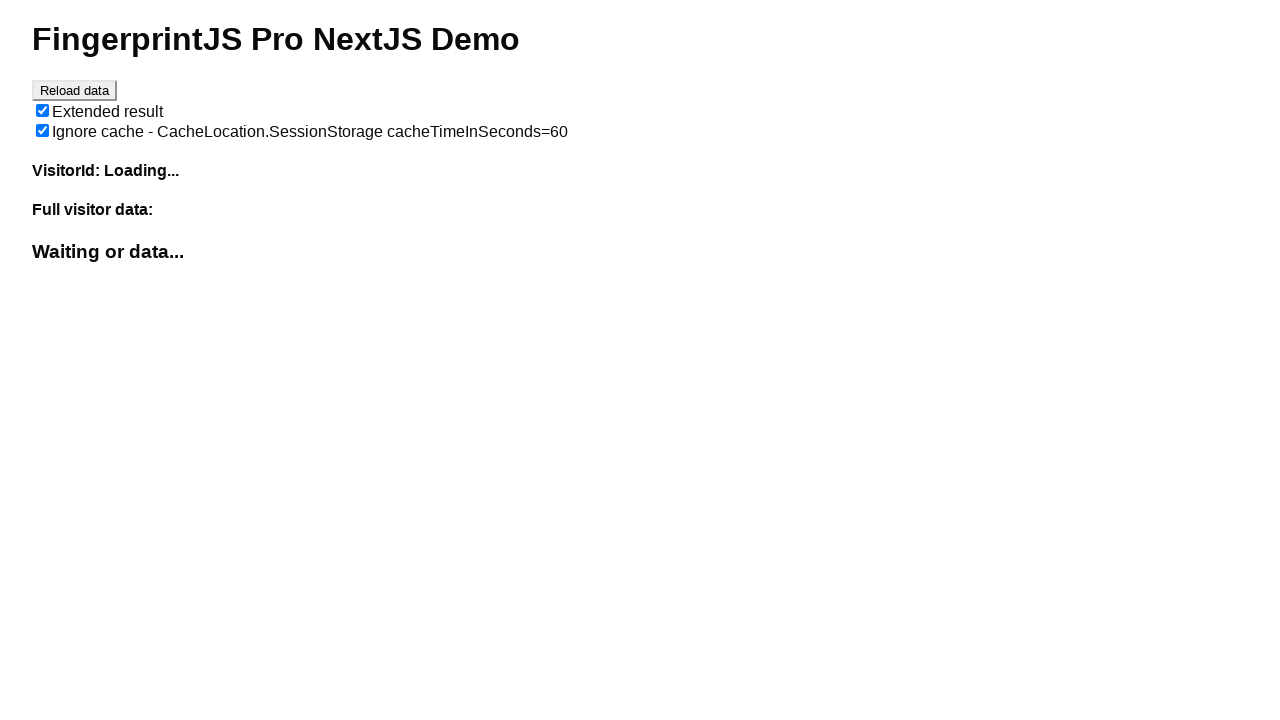

Pre element containing visitor data loaded
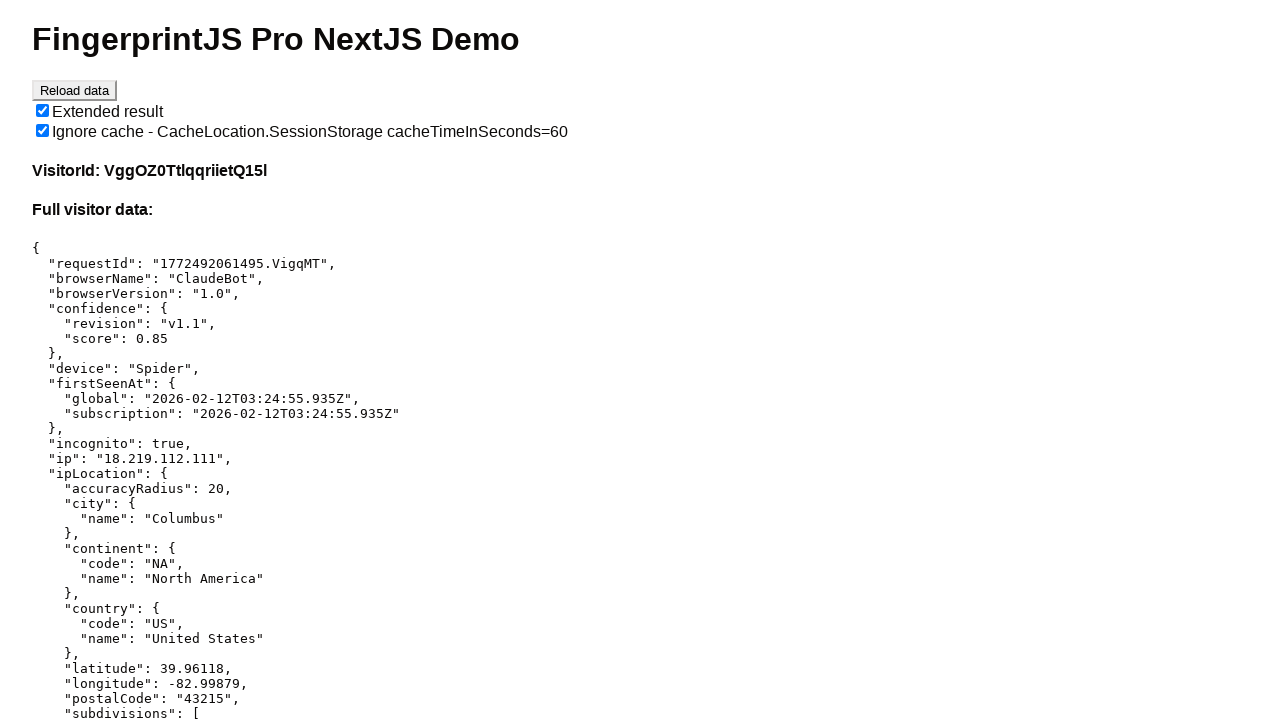

Located pre element
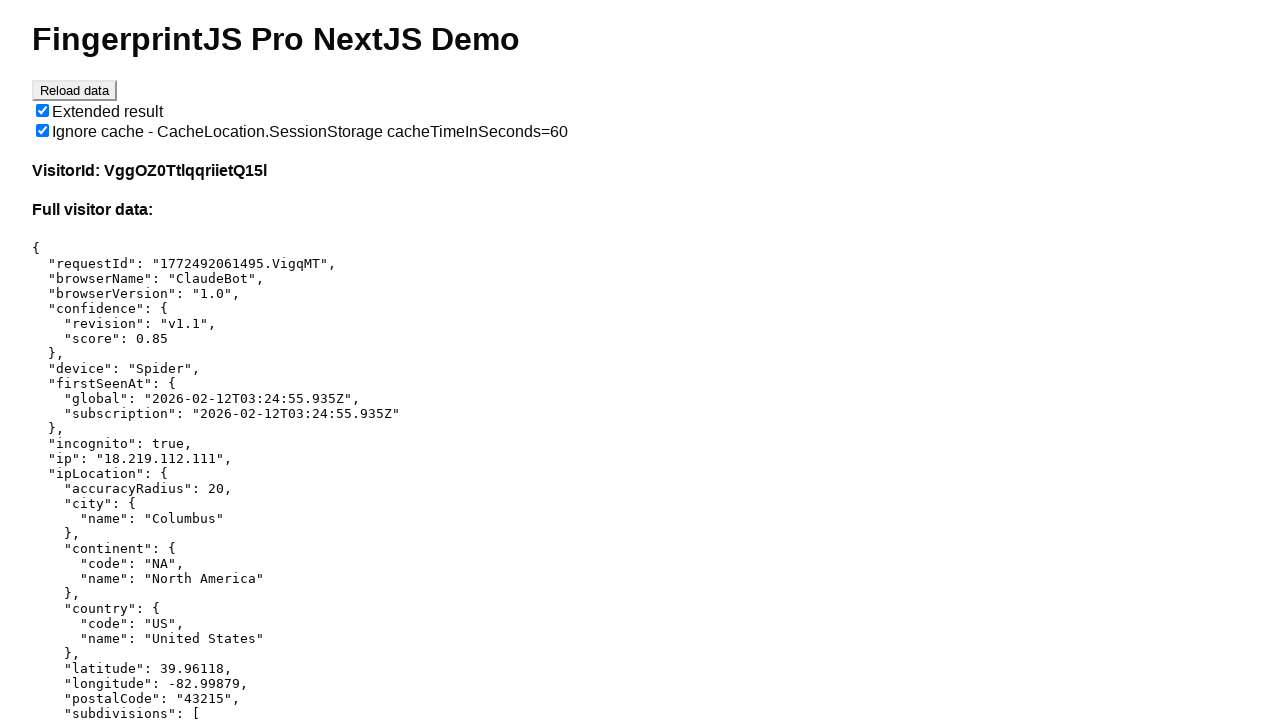

Retrieved text content from pre element
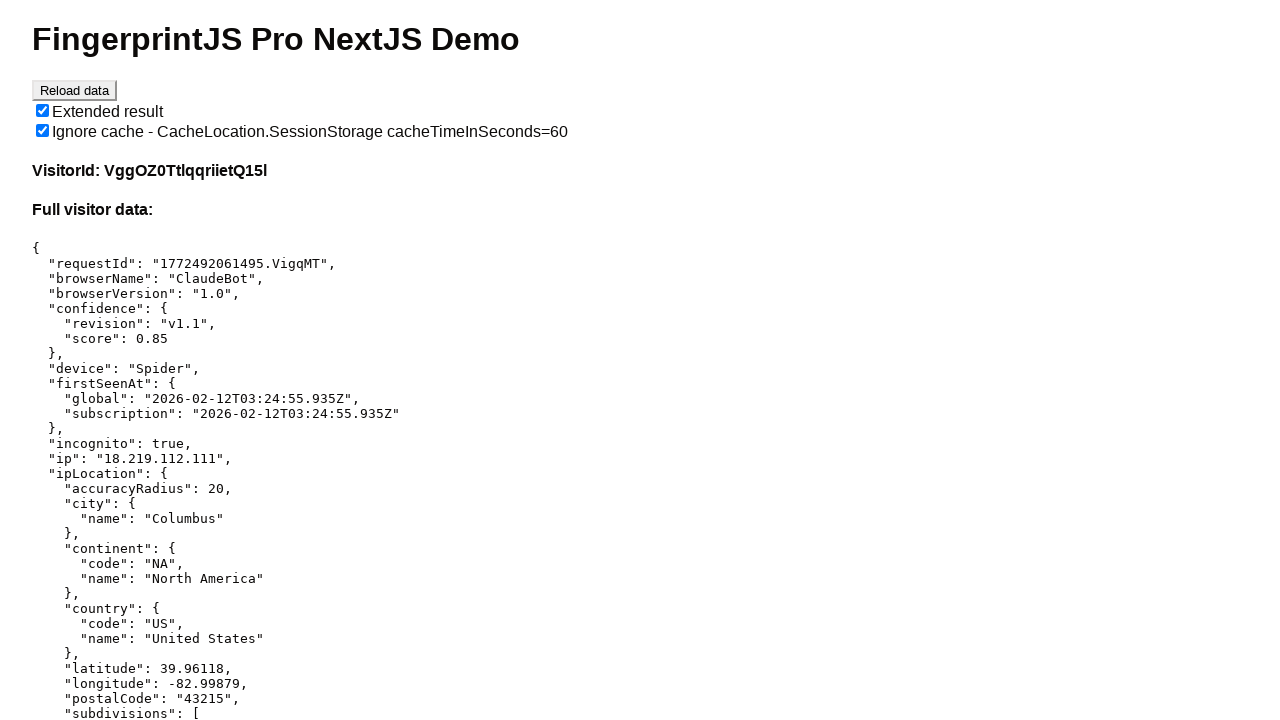

Verified that visitorId is present in the response
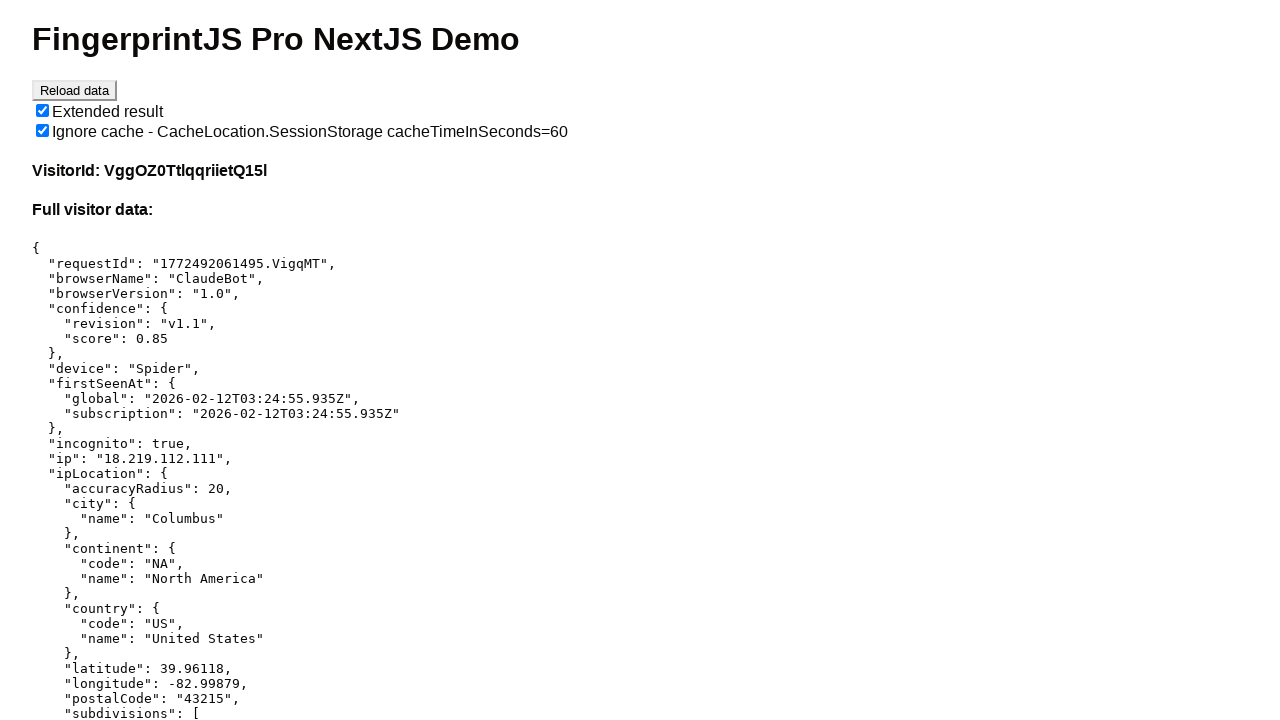

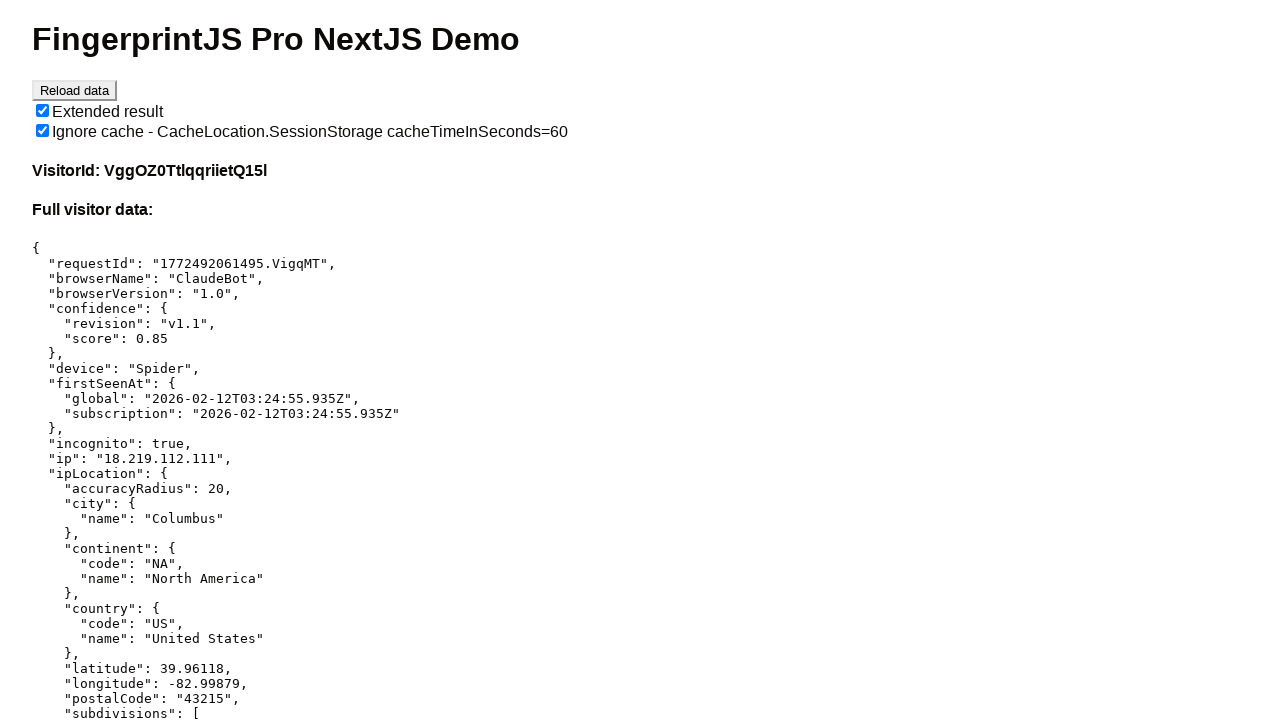